Tests drag and drop functionality by dragging an element from source to destination on a test automation practice page

Starting URL: http://testautomationpractice.blogspot.com/

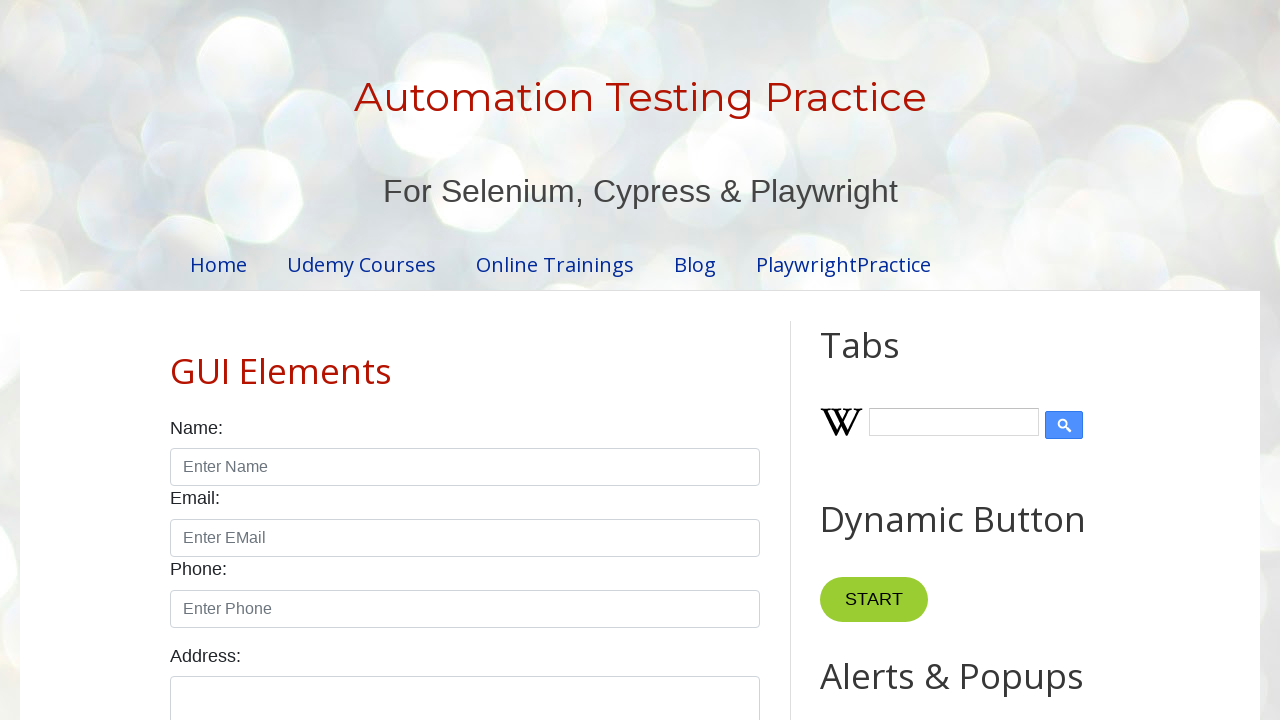

Located draggable source element
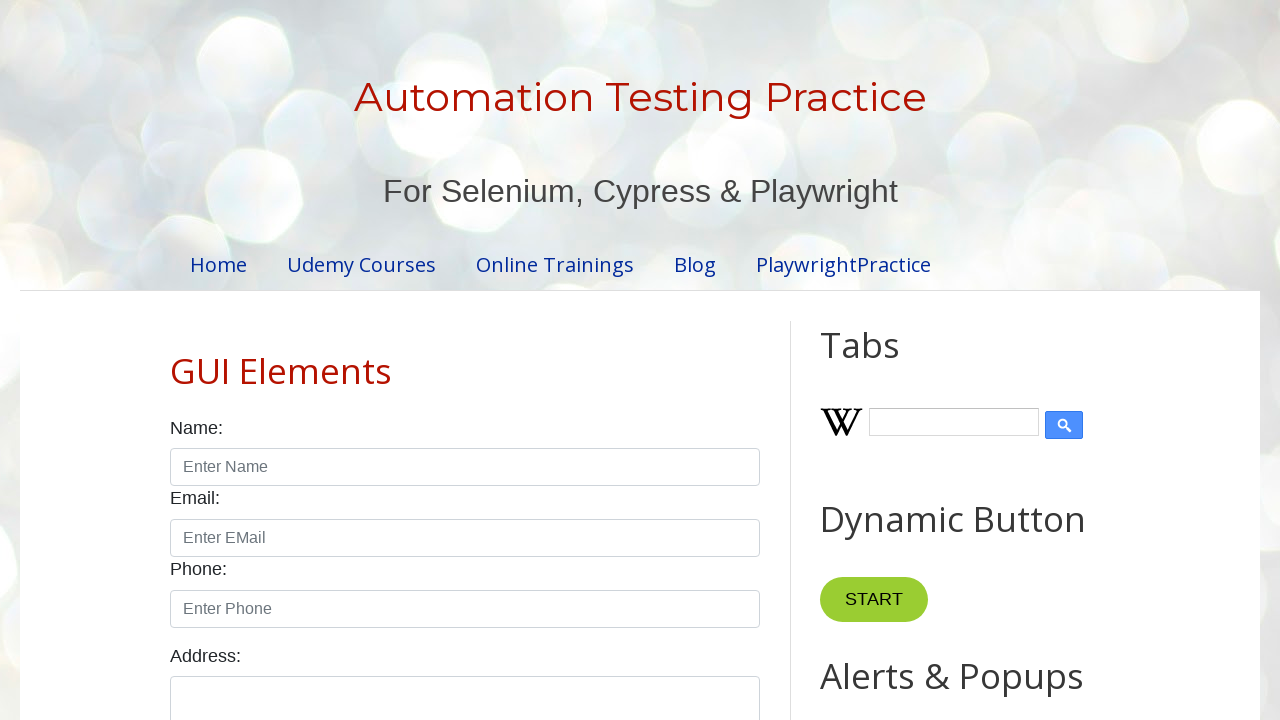

Located droppable destination element
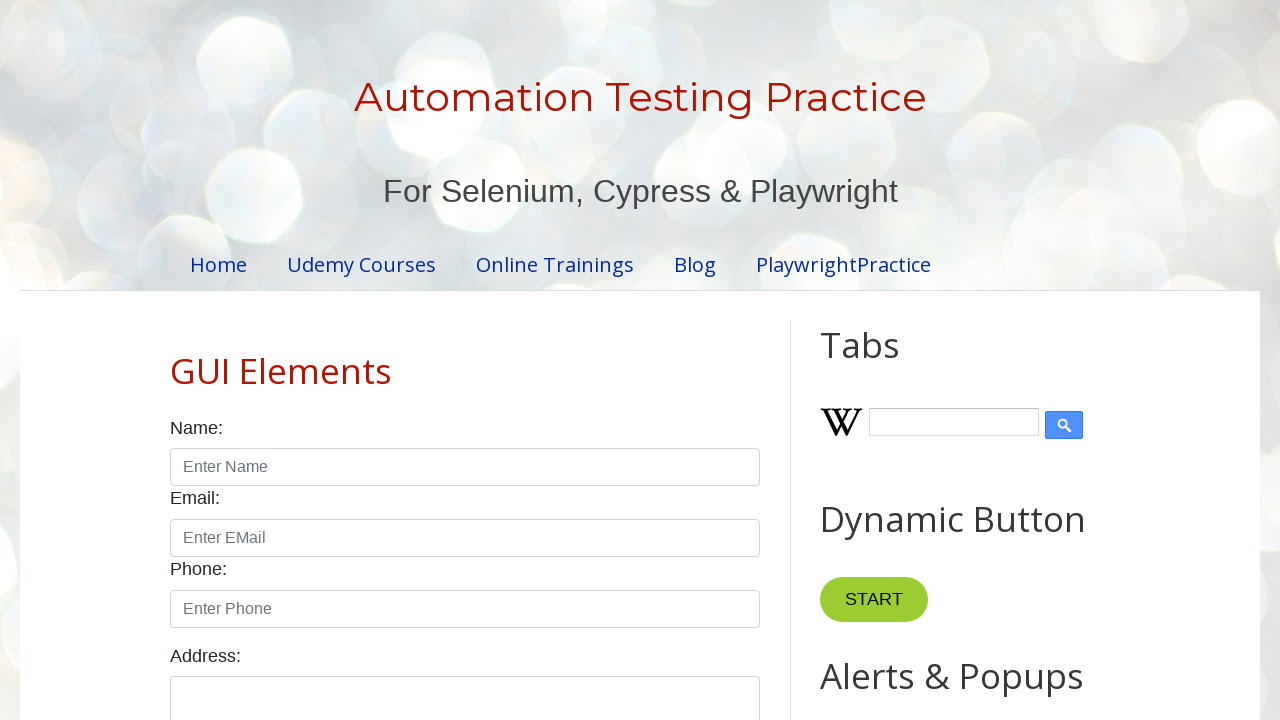

Dragged element from source to destination at (1015, 386)
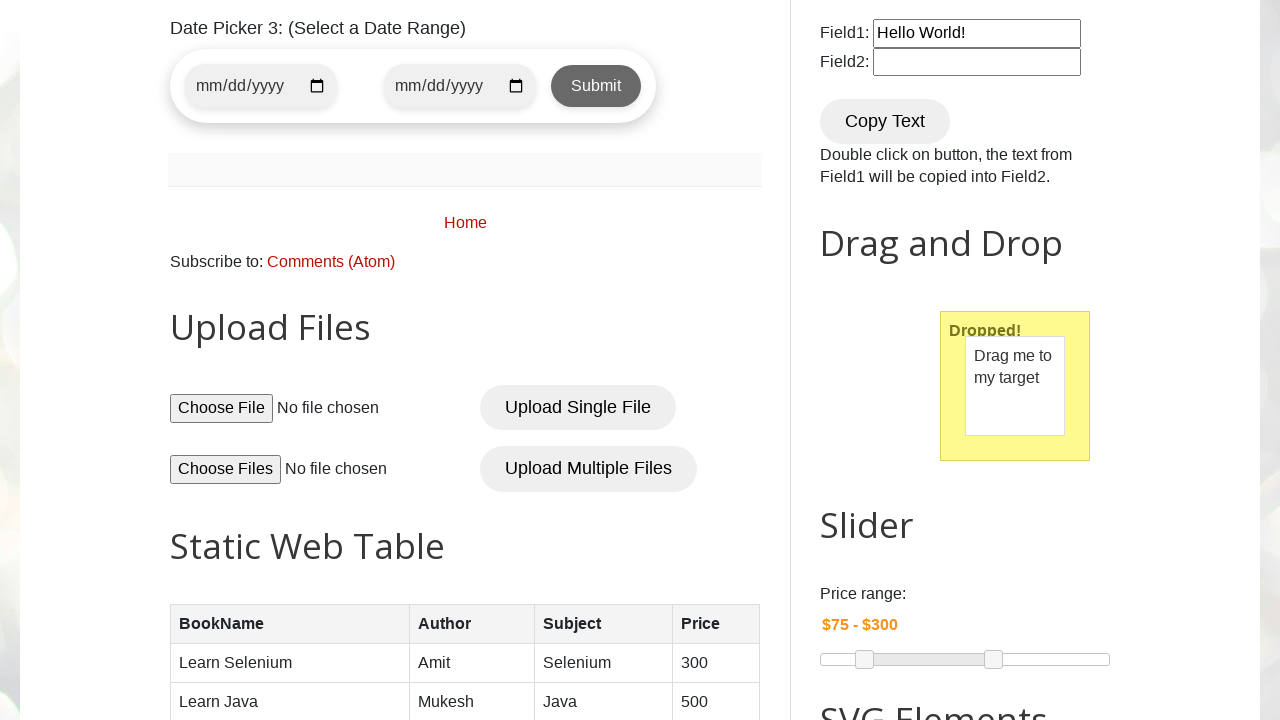

Waited for drag and drop action to complete
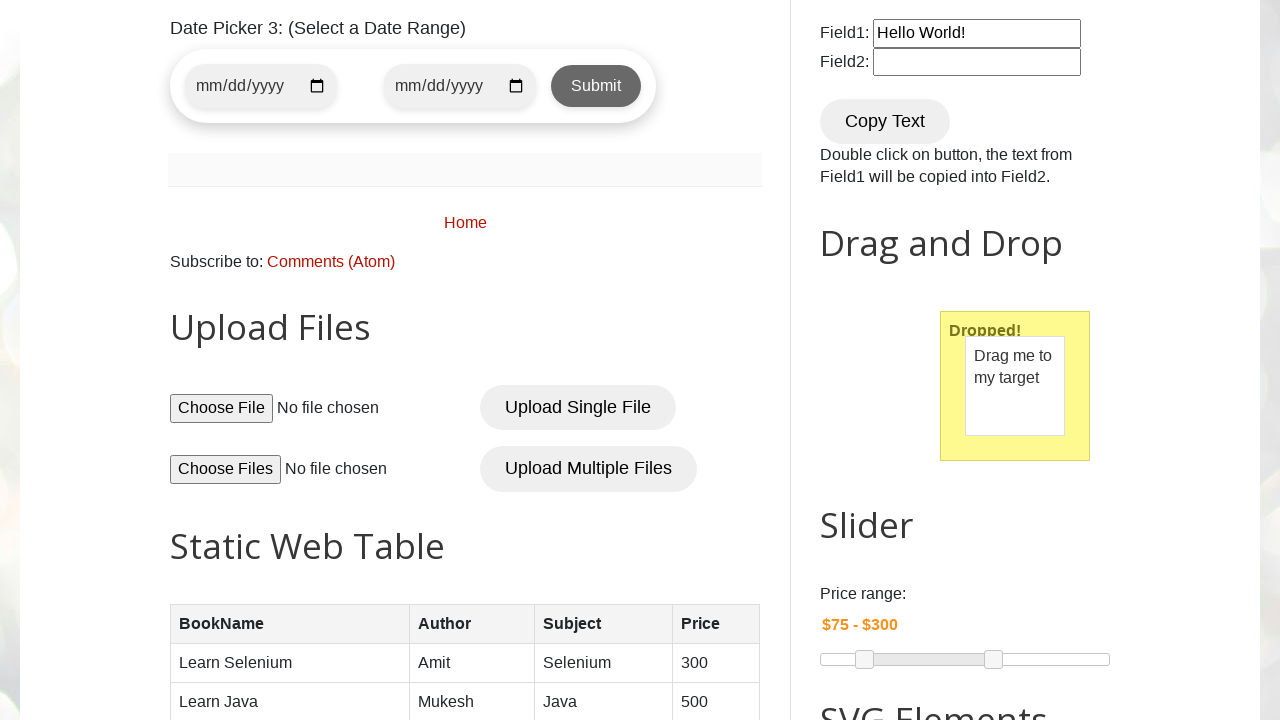

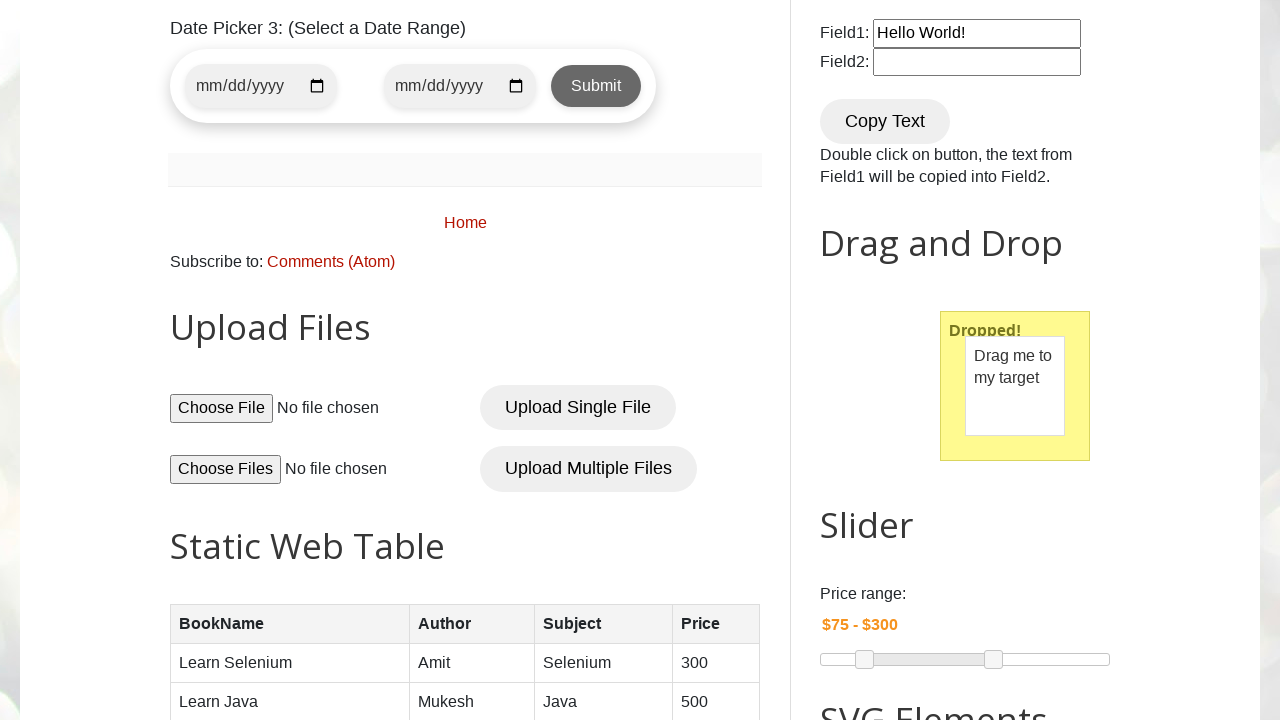